Tests product category filtering by clicking on a category and verifying only products from that category are displayed

Starting URL: http://practice.automationtesting.in/

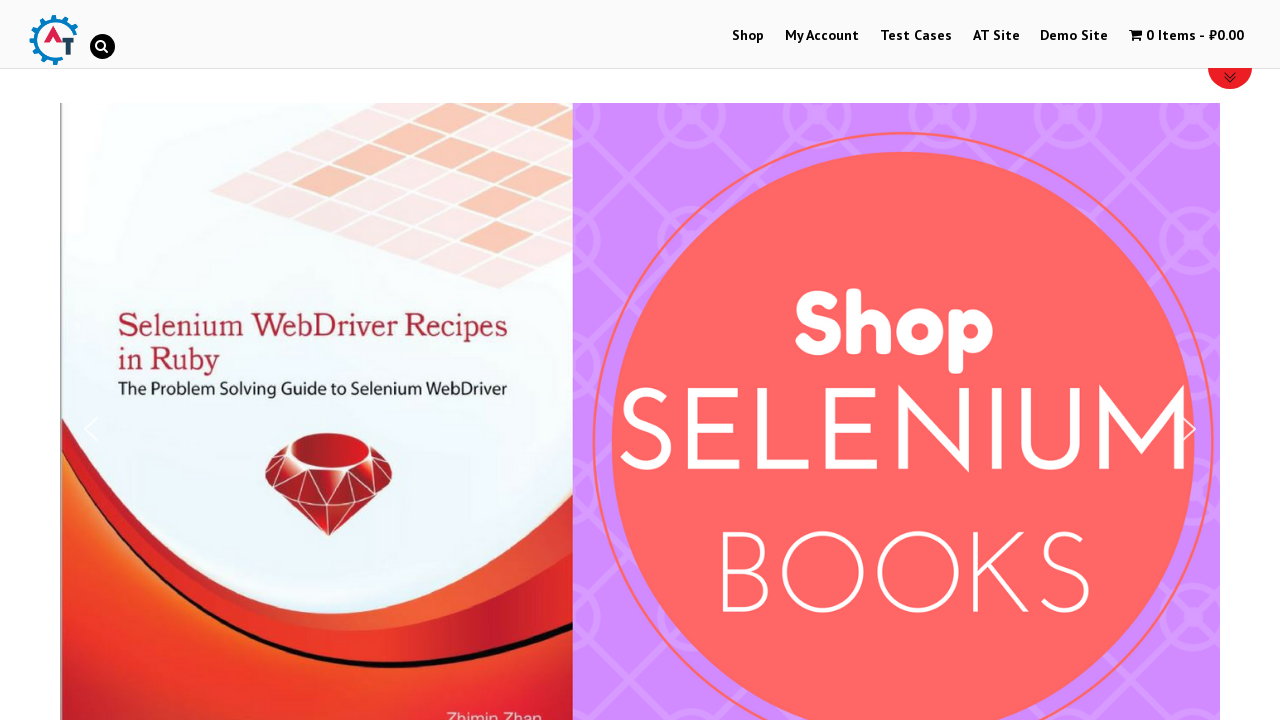

Clicked on Shop menu at (748, 36) on xpath=//*[@id='menu-item-40']/a
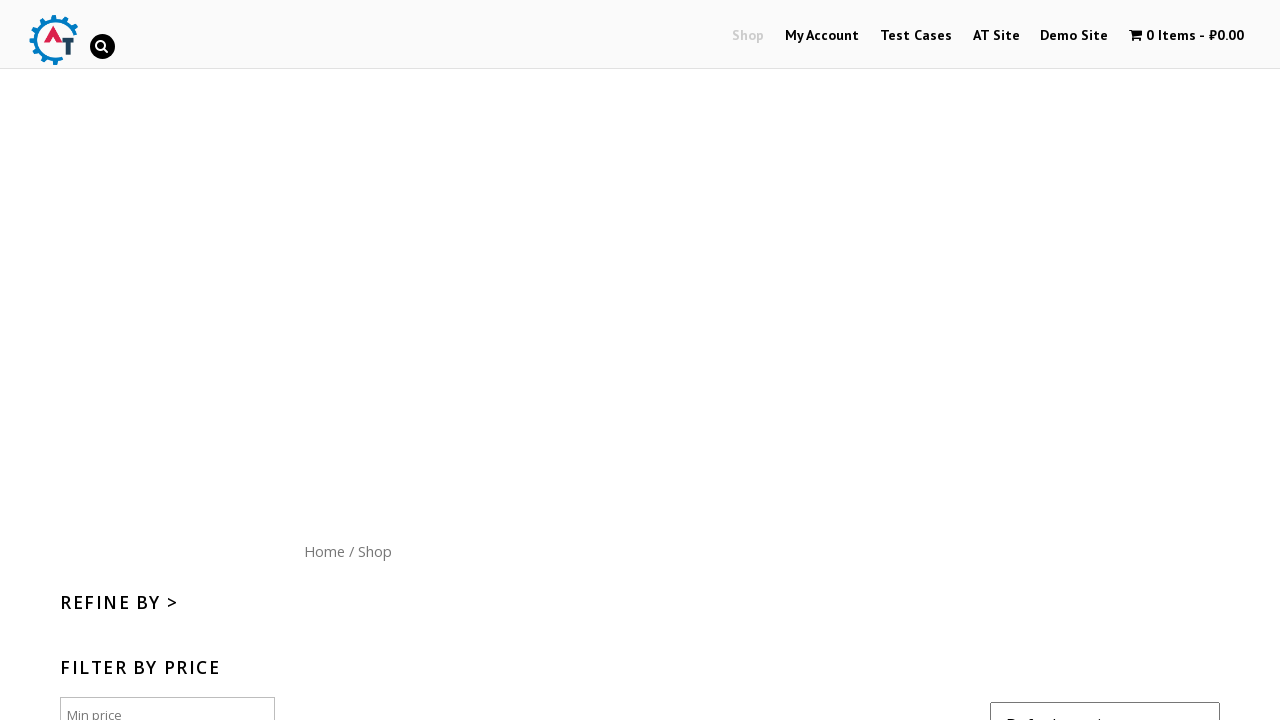

Clicked on HTML product category at (81, 360) on xpath=//*[@id='woocommerce_product_categories-2']/ul/li[2]/a
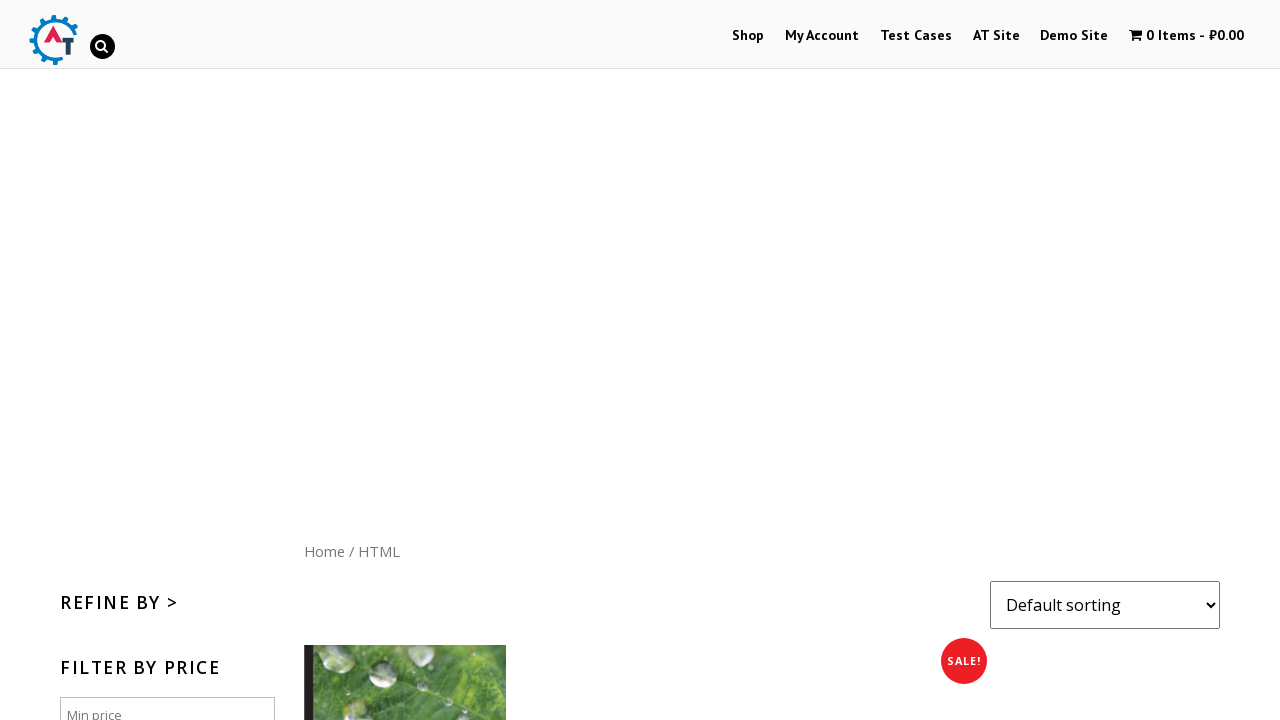

Products from selected category loaded
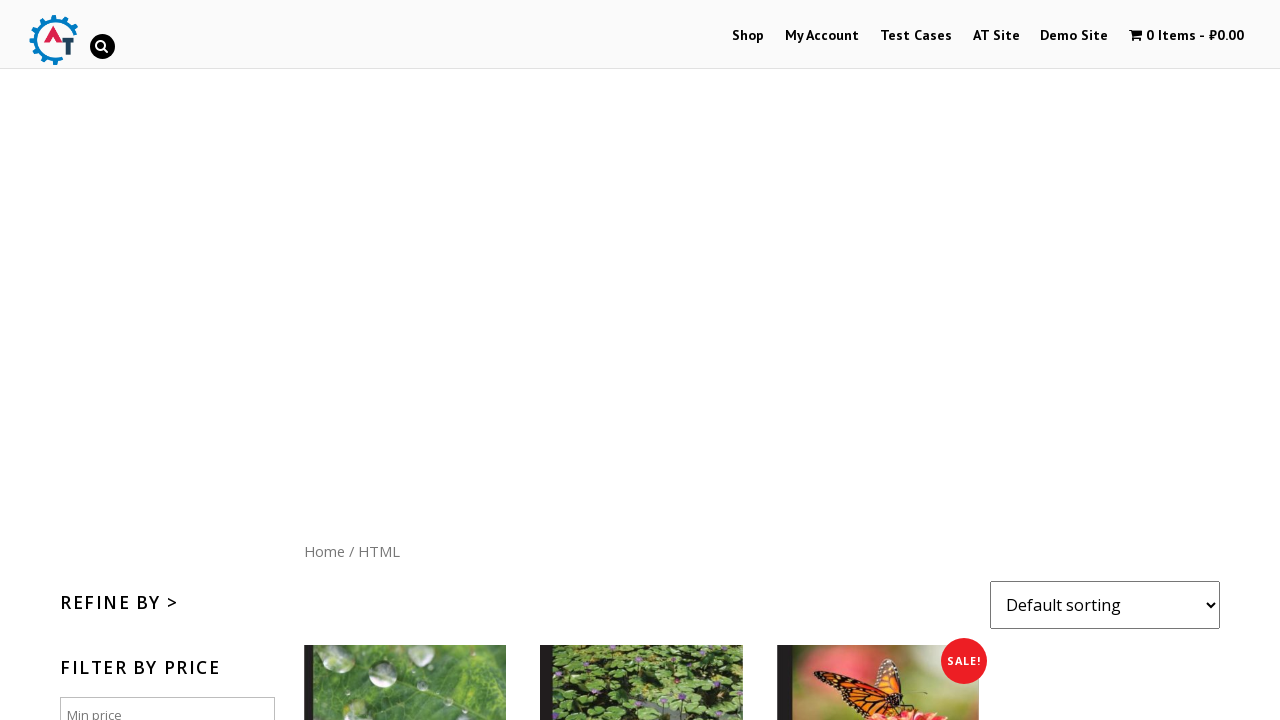

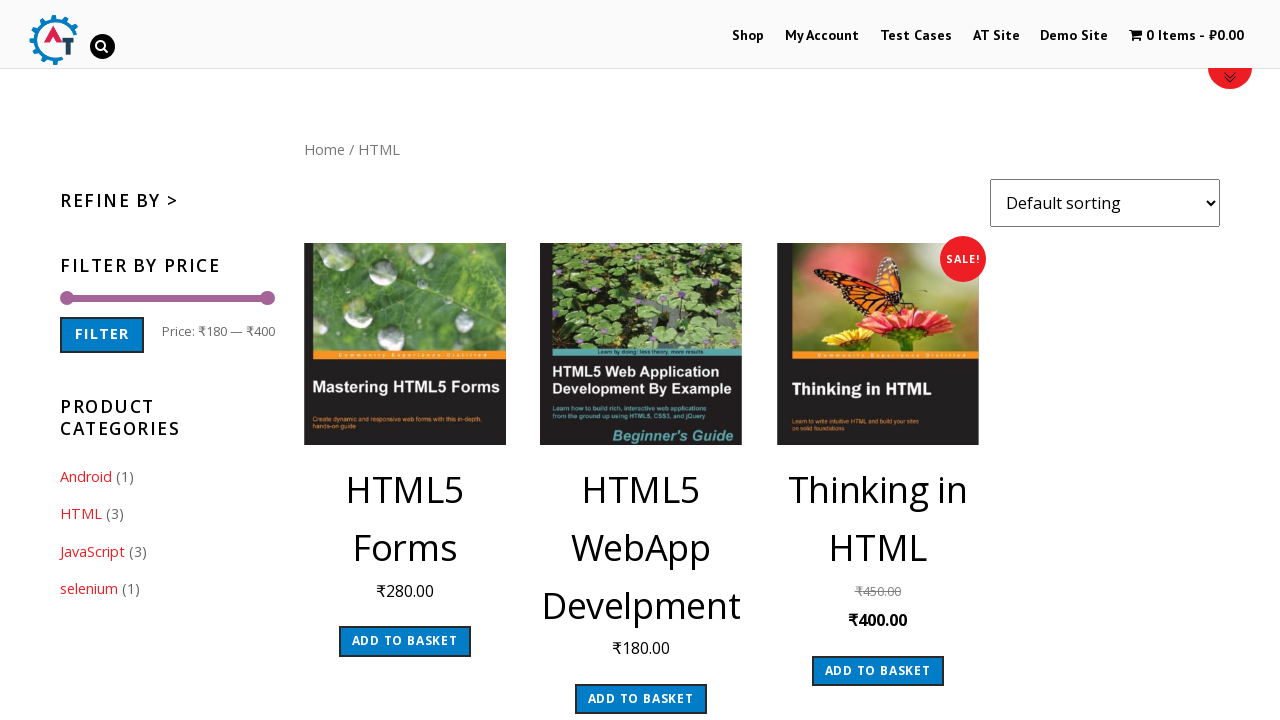